Tests getAttribute functionality by clicking a tab option and retrieving its aria-selected attribute

Starting URL: https://demoapp-sable-gamma.vercel.app/

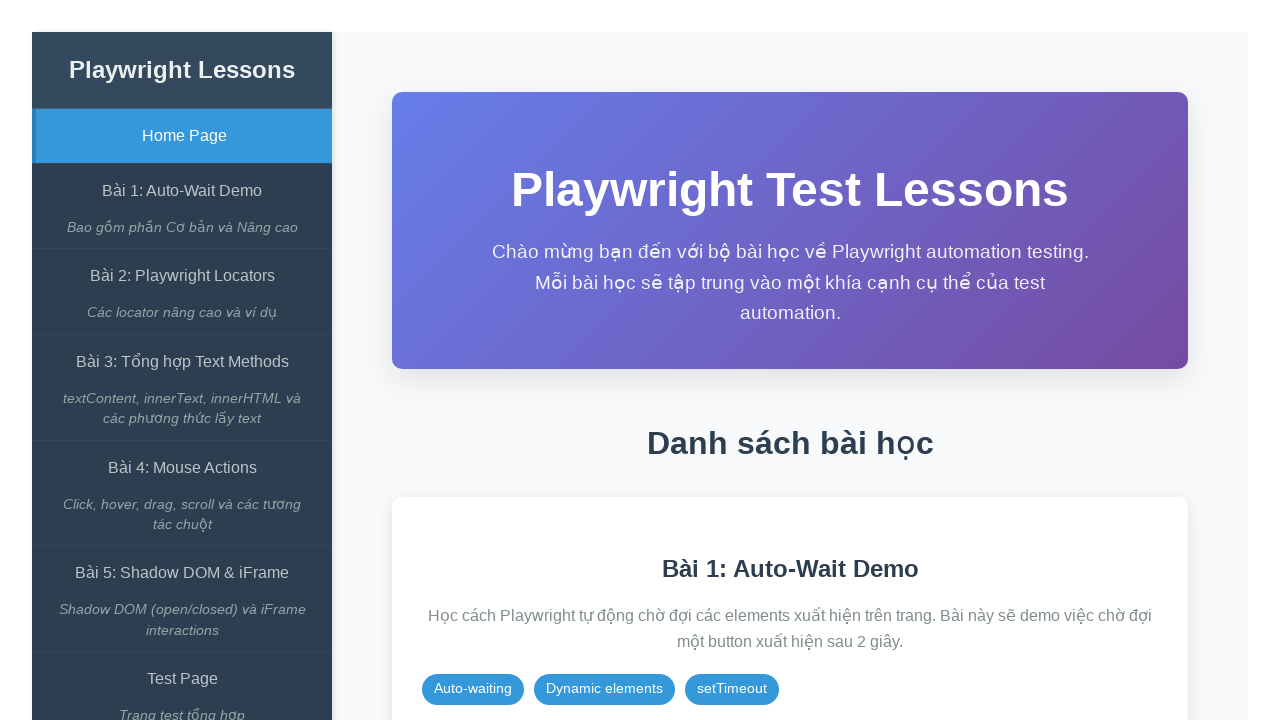

Clicked on 'Bài 1: Auto-Wait Demo' link at (182, 191) on internal:role=link[name="Bài 1: Auto-Wait Demo"i]
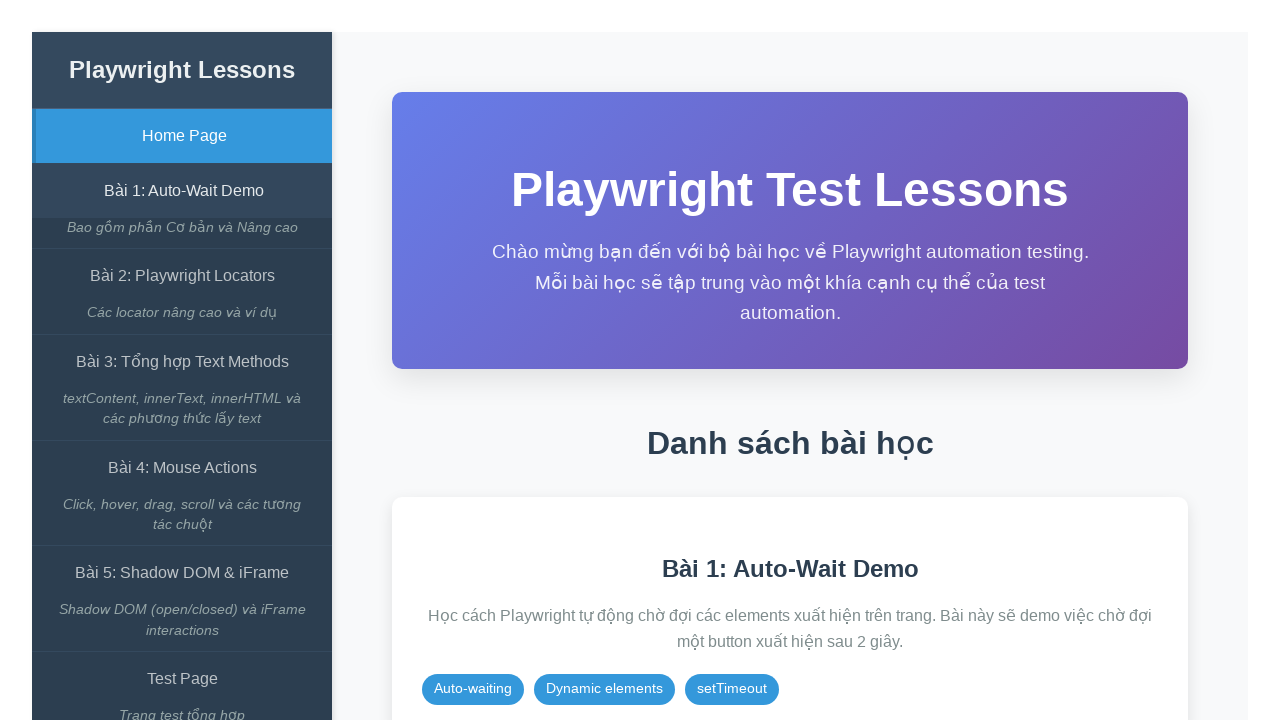

Clicked on 'expect() có await' button at (857, 312) on internal:role=button[name="expect() có await"i]
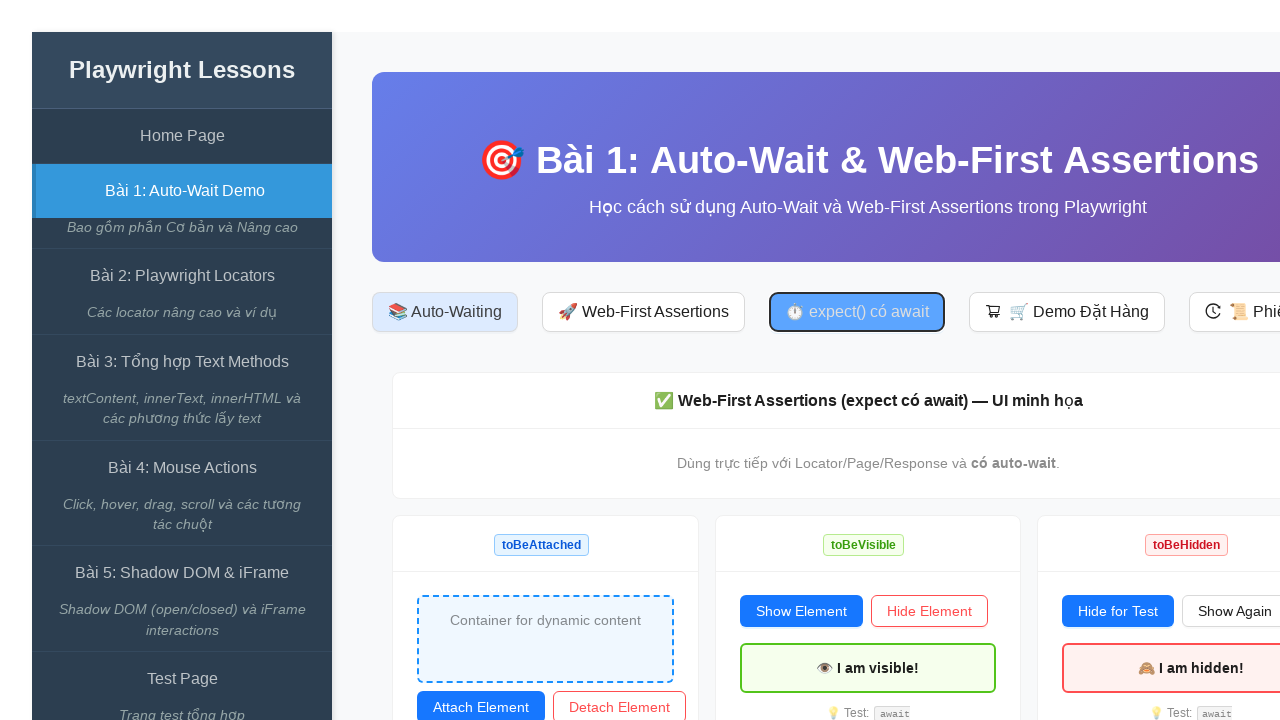

Clicked on tab-option element at (734, 361) on #tab-option
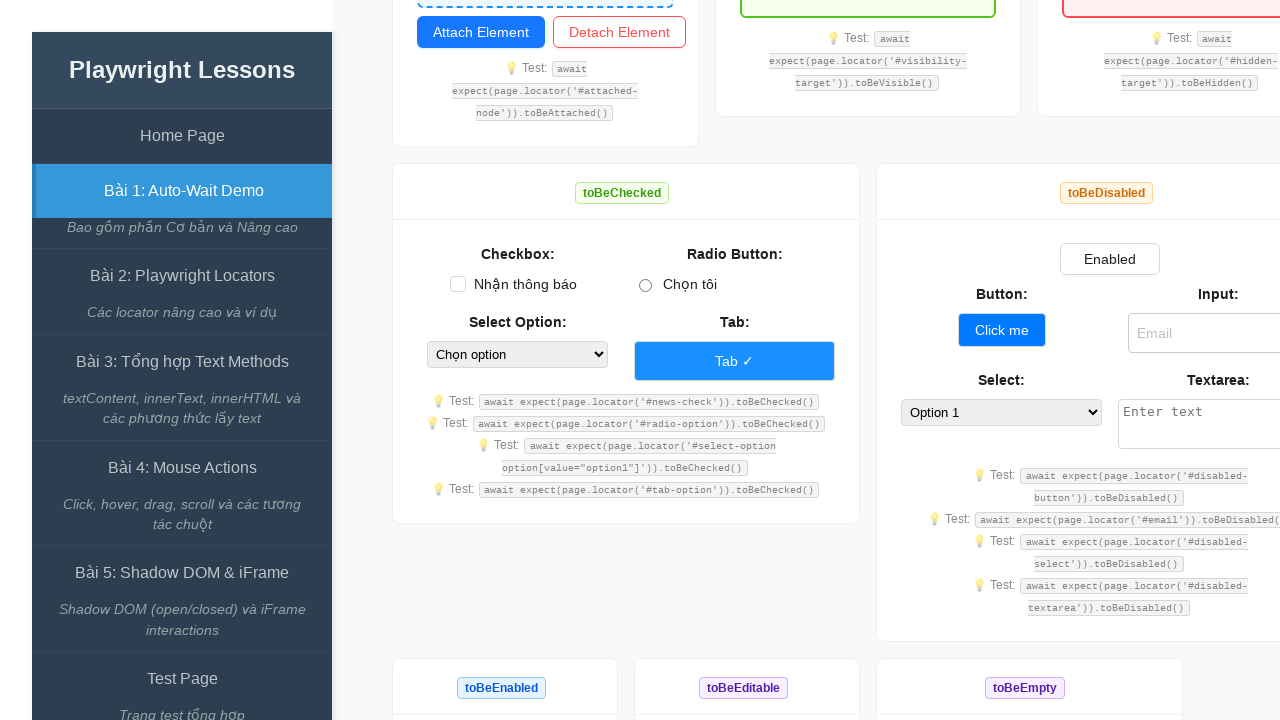

Retrieved aria-selected attribute value: 'true'
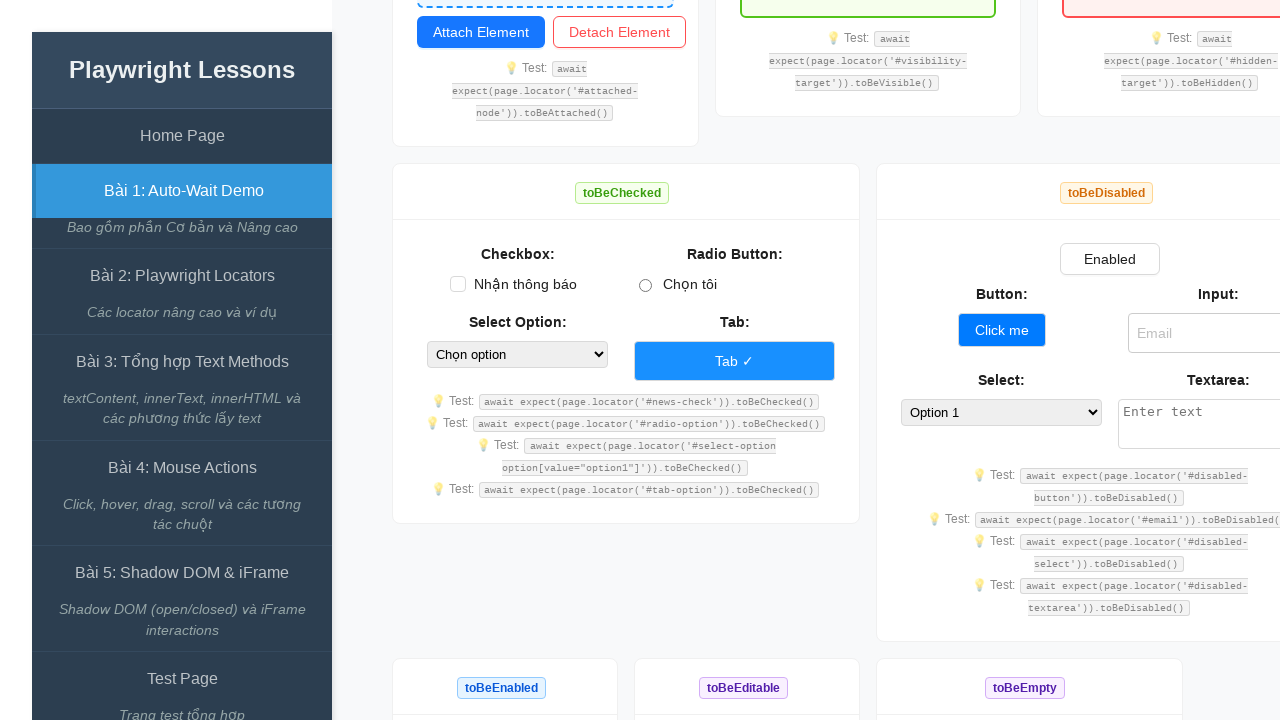

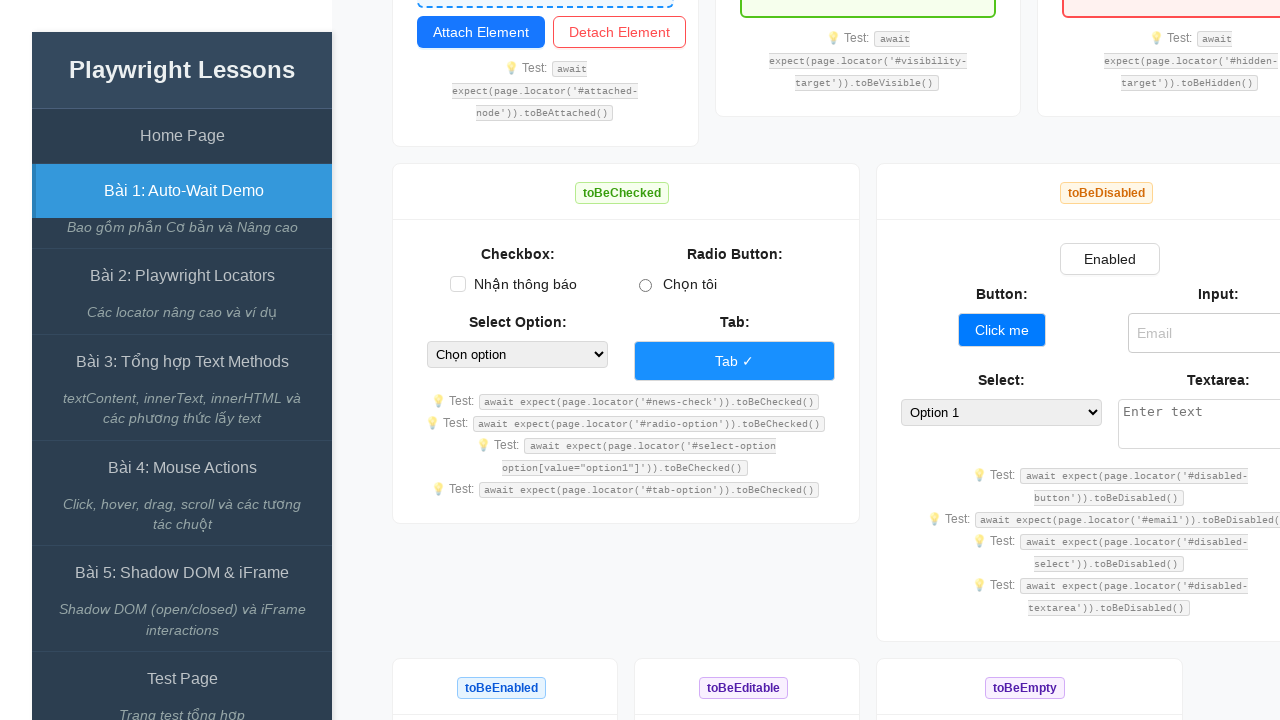